Tests the Feed-A-Cat page by verifying the Feed button is present

Starting URL: https://cs1632.appspot.com/

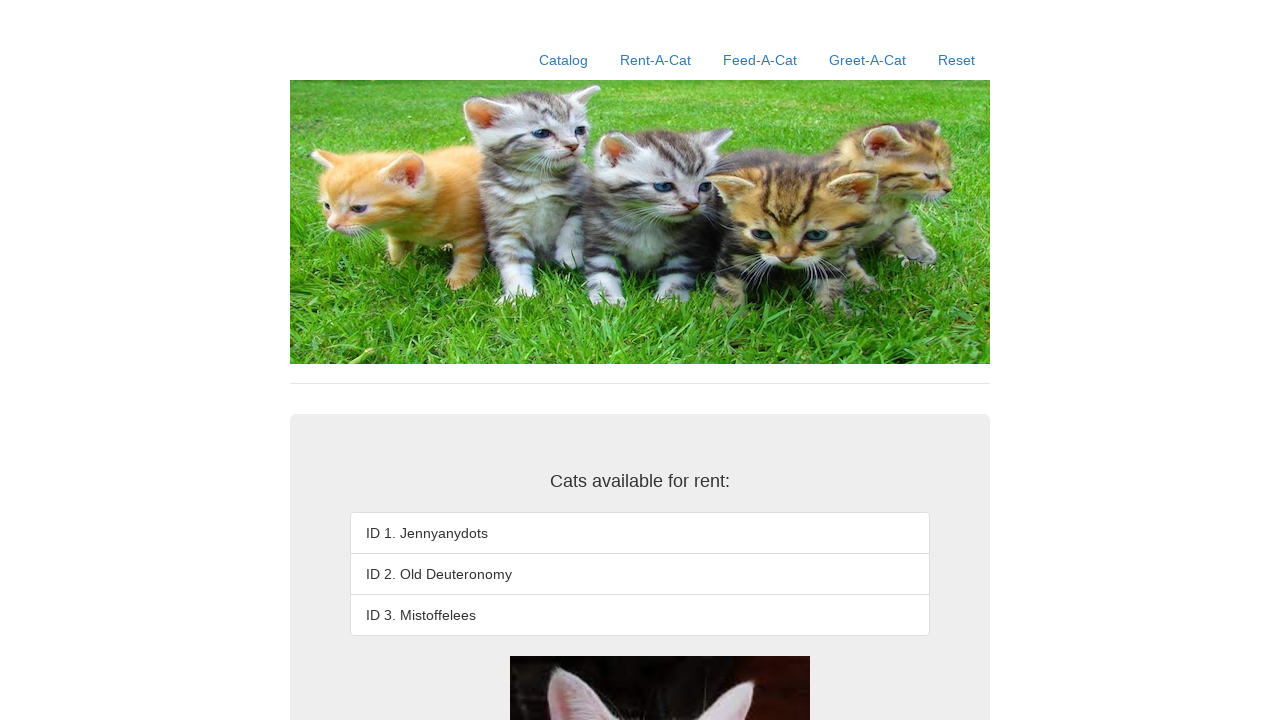

Clicked Feed-A-Cat link at (760, 60) on text=Feed-A-Cat
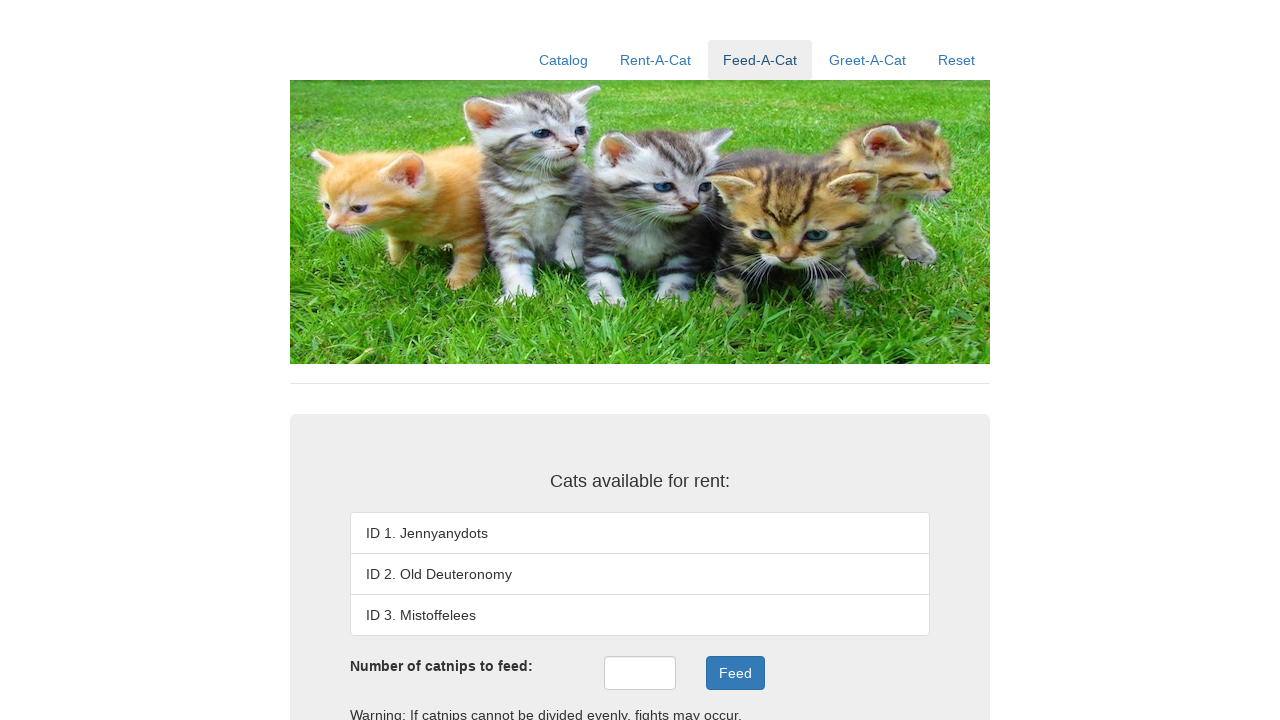

Verified Feed button is present with correct text
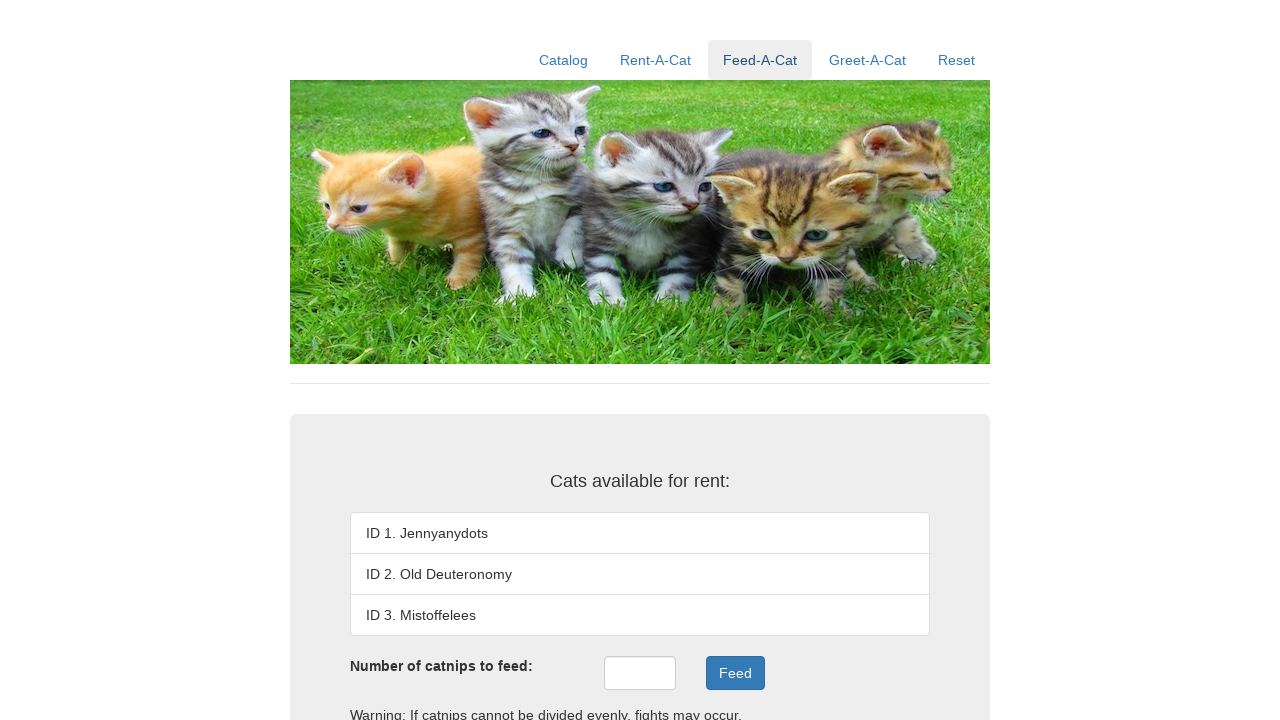

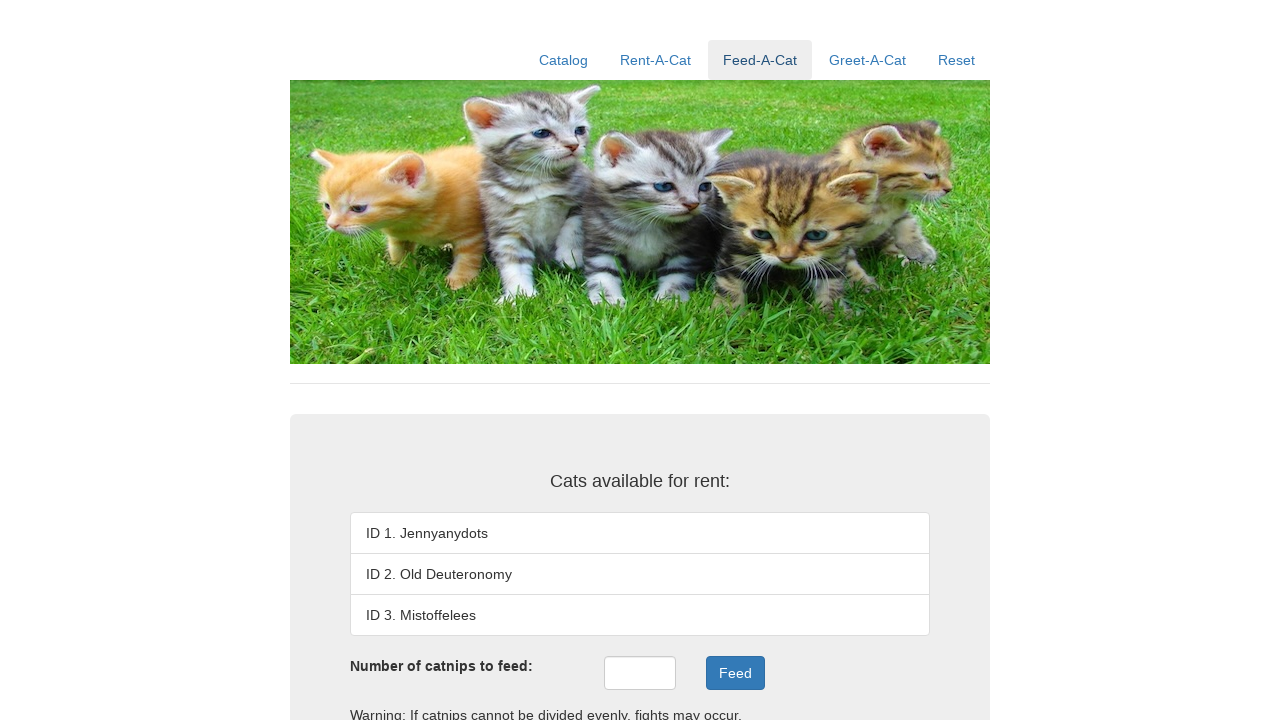